Tests dynamic content loading by clicking a Start button and verifying that "Hello World!" text appears after loading completes.

Starting URL: https://the-internet.herokuapp.com/dynamic_loading/1

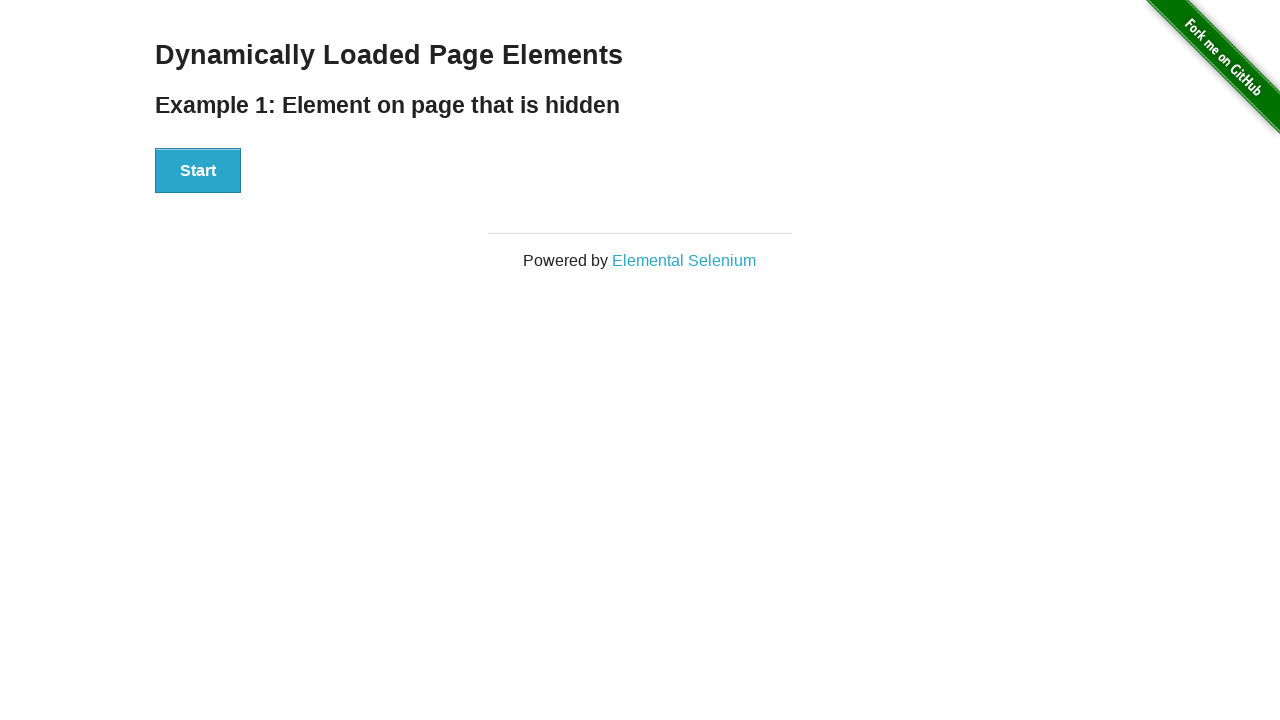

Clicked the Start button to trigger dynamic content loading at (198, 171) on xpath=//button
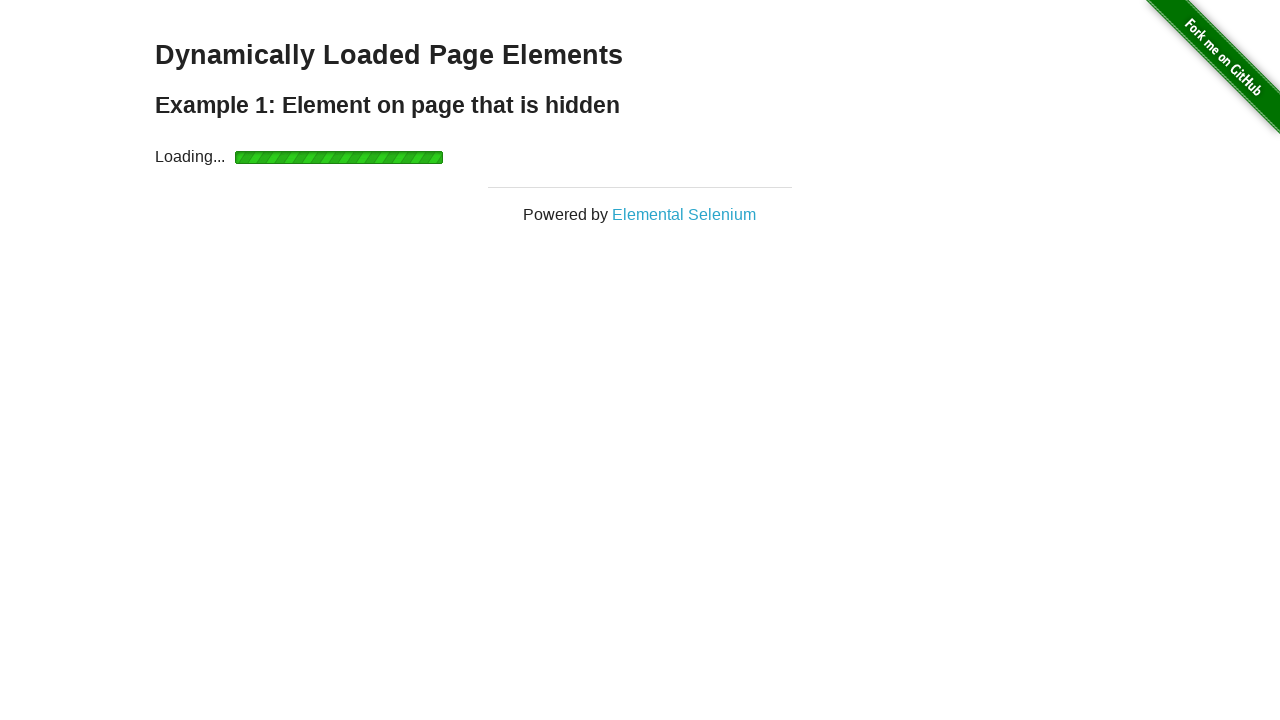

Waited for 'Hello World!' element to become visible
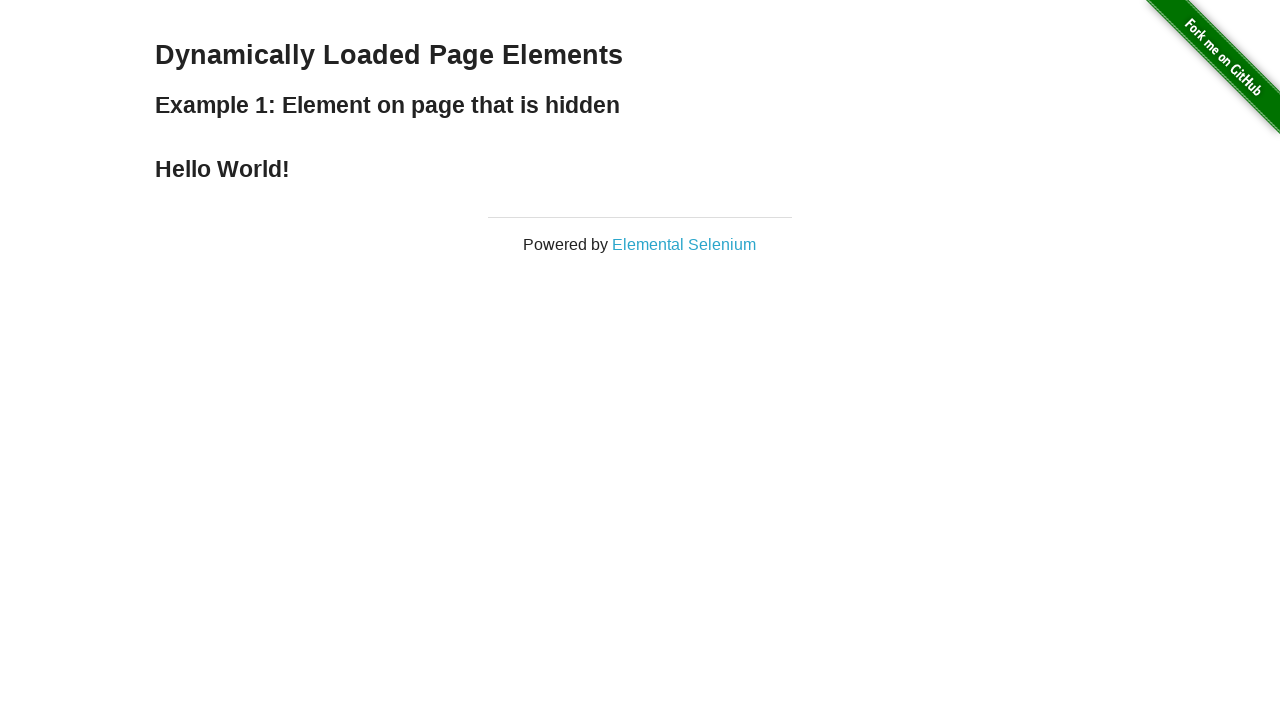

Verified that 'Hello World!' text is displayed correctly
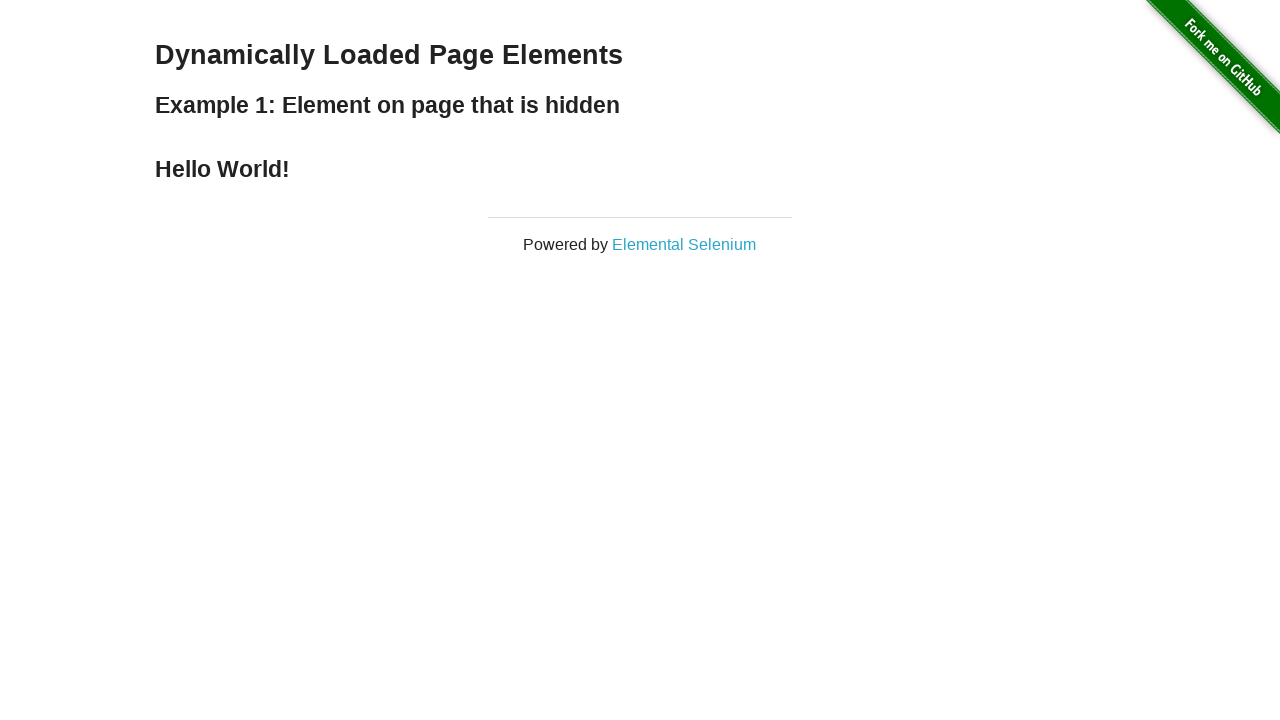

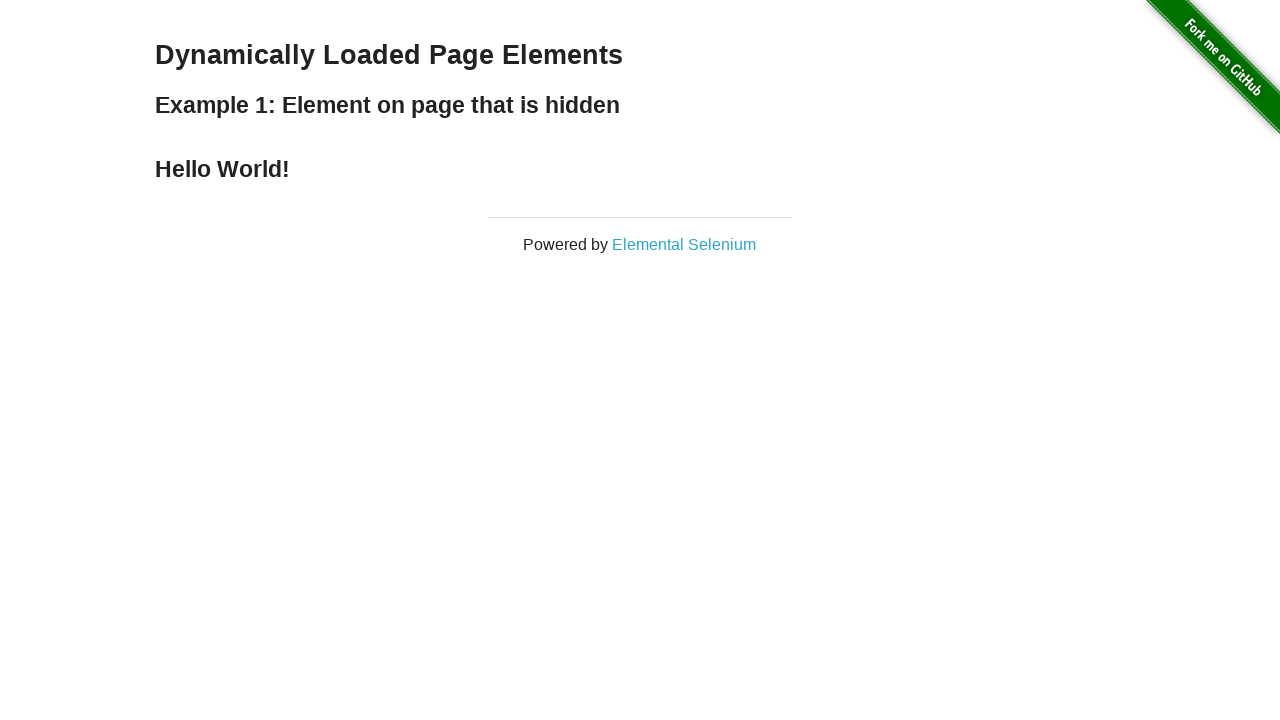